Clicks the Terms & Conditions checkbox to accept it

Starting URL: https://letcode.in/radio

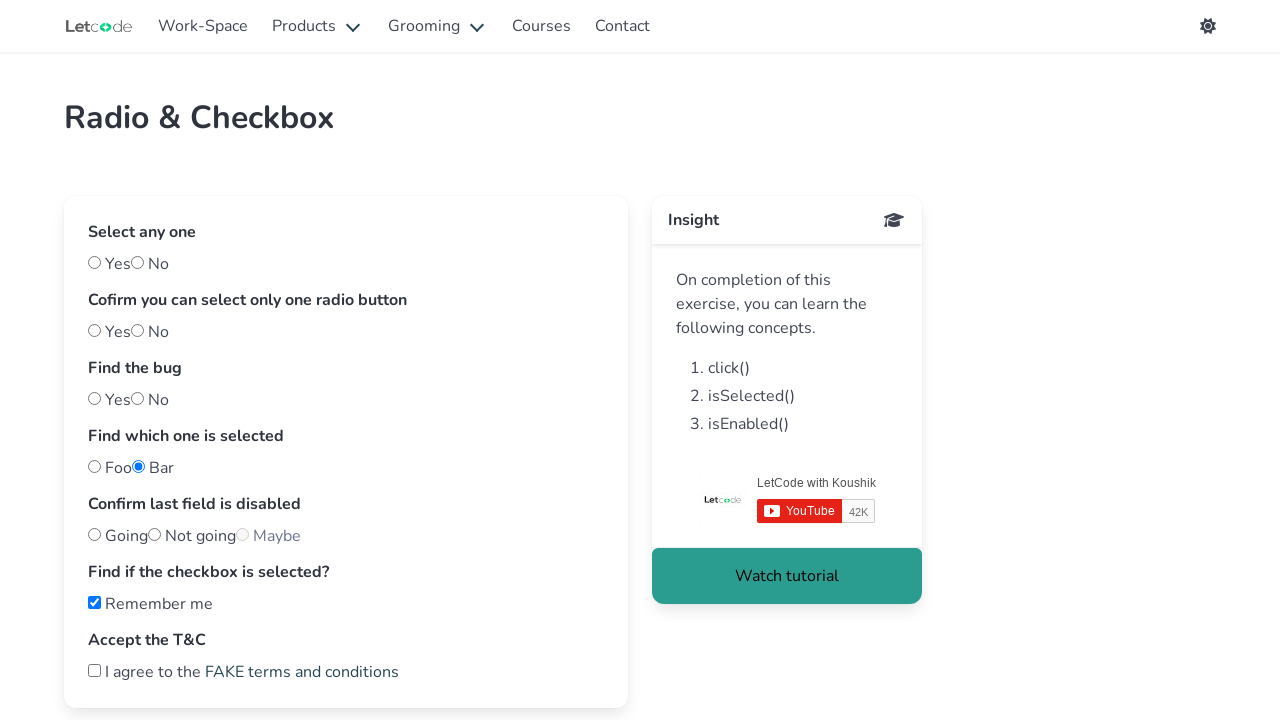

Navigated to https://letcode.in/radio
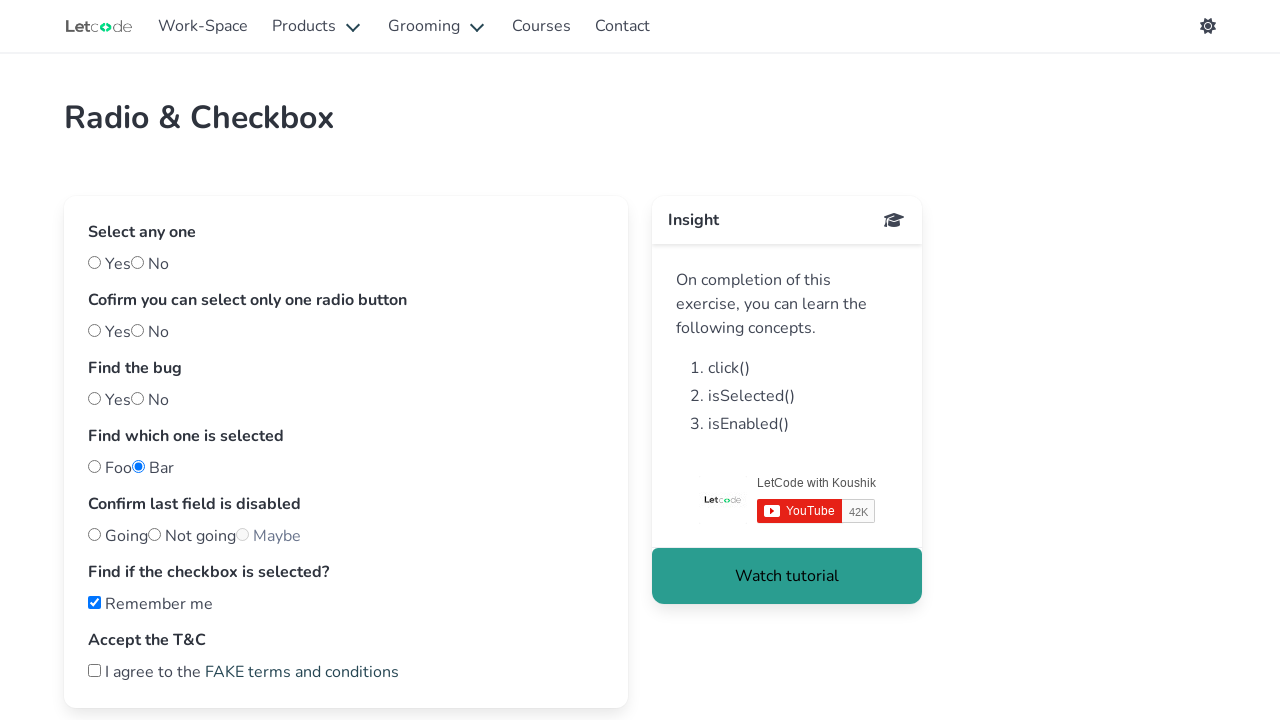

Clicked the Terms & Conditions checkbox to accept it at (244, 672) on xpath=//label[contains(text(),'I agree to the')]
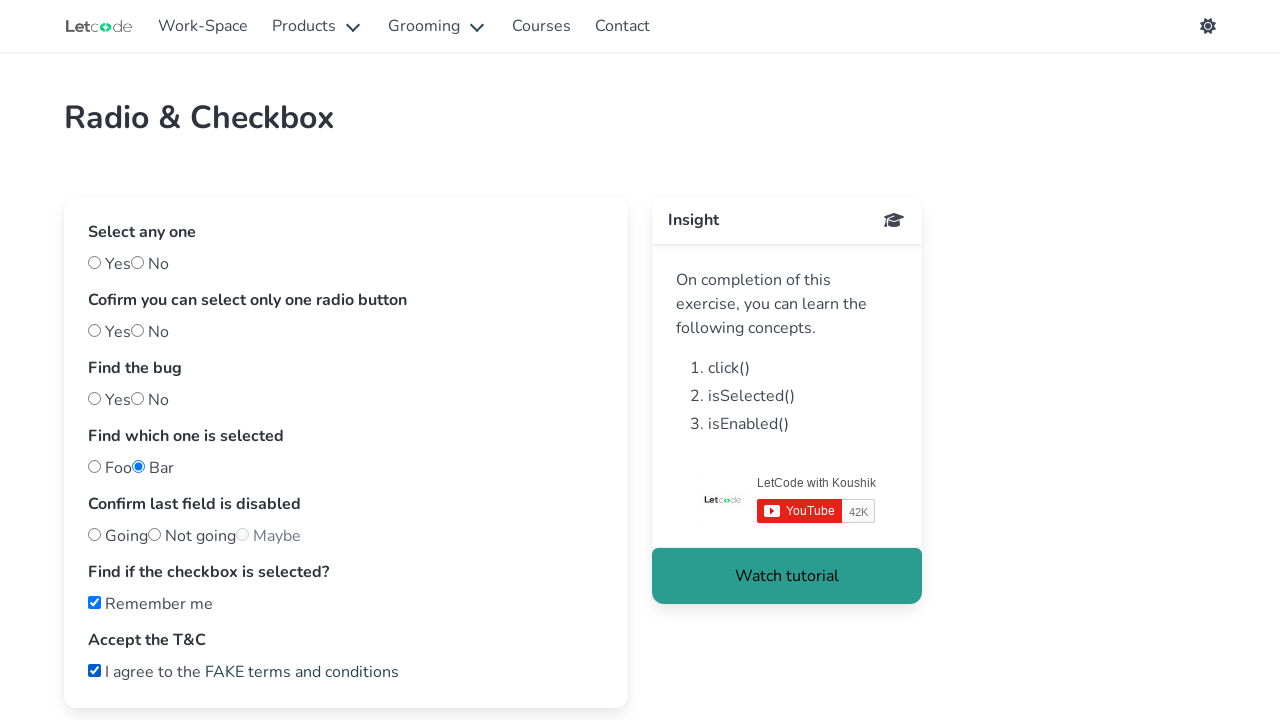

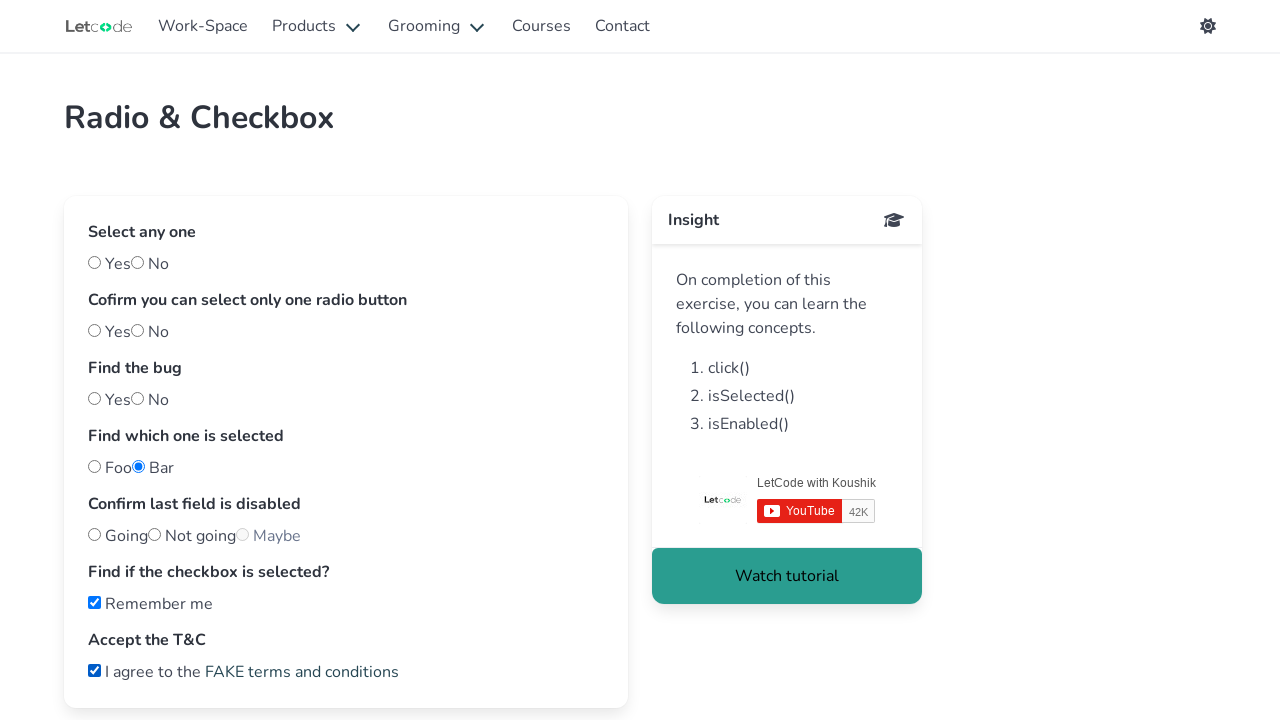